Tests that the password field accepts user input on the login page

Starting URL: https://cannatrader-frontend.vercel.app/home

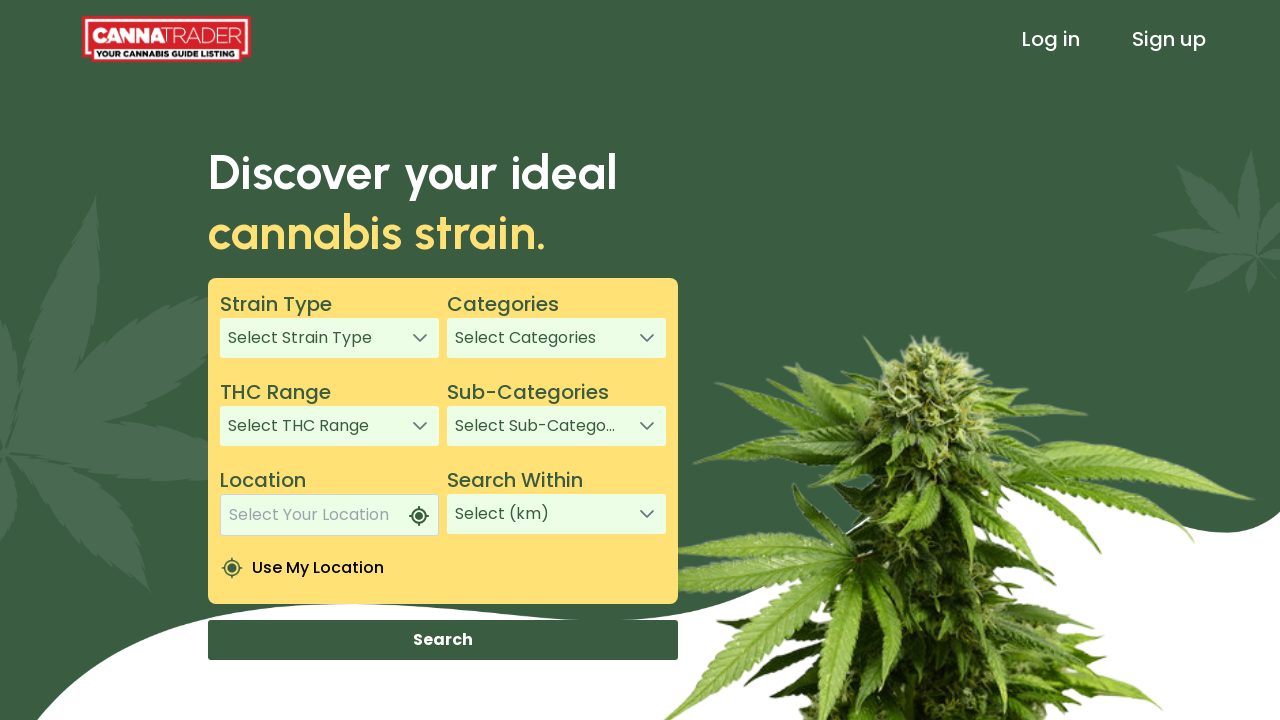

Clicked sign in link in header at (1051, 39) on xpath=/html/body/app-root/app-header/div[1]/header/div[3]/a[1]
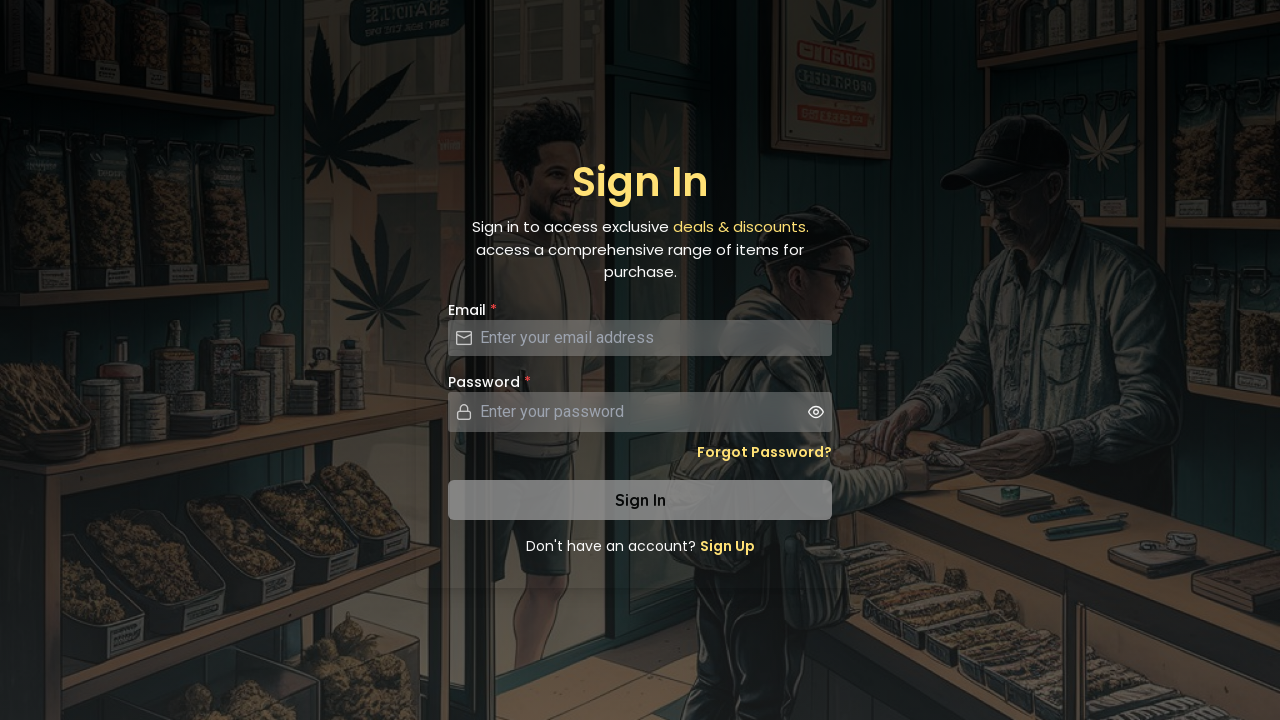

Filled password field with 'securePass456' on input[placeholder='Enter your password']
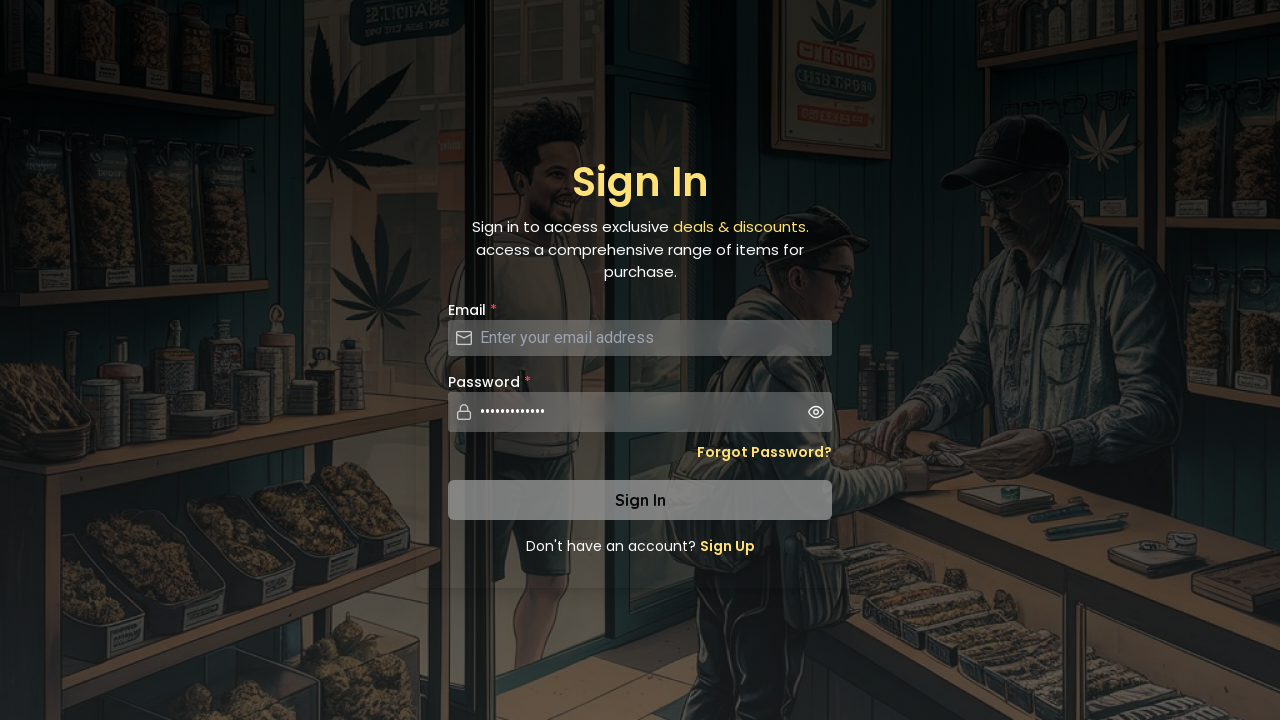

Verified password field contains correct value
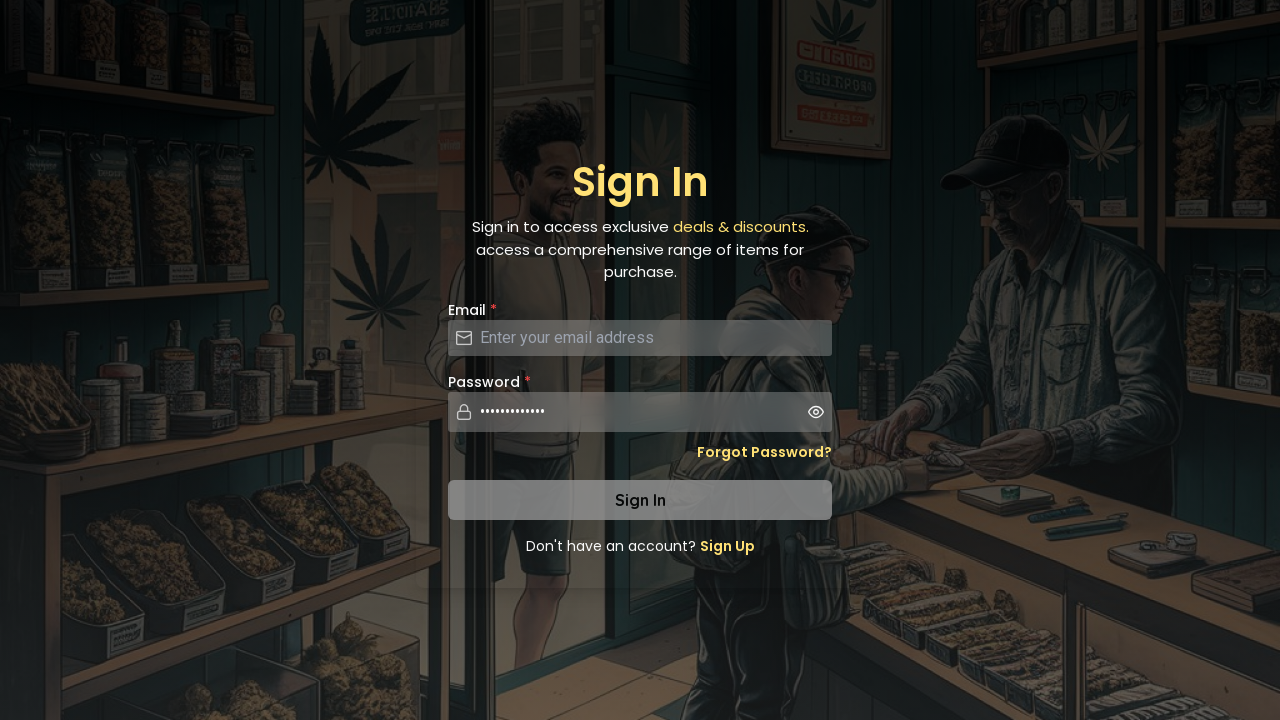

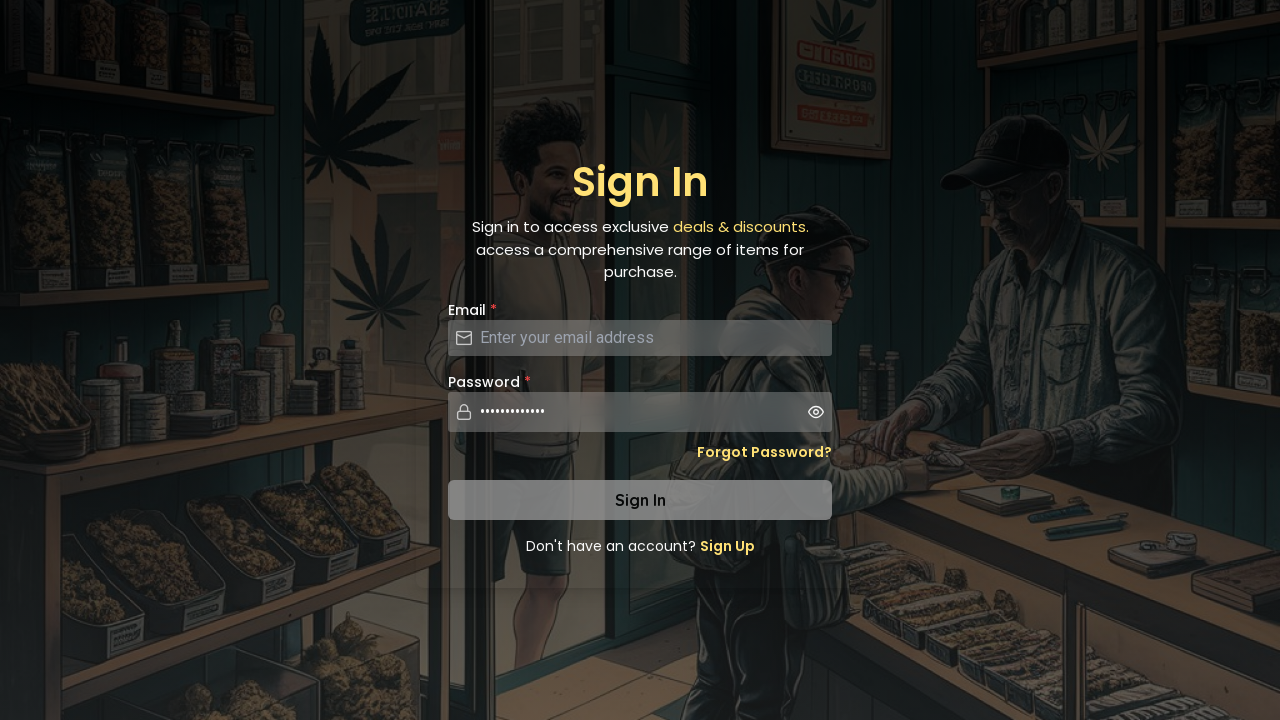